Tests table sorting functionality and searches for specific items across paginated results, verifying prices can be retrieved

Starting URL: https://rahulshettyacademy.com/seleniumPractise/#/offers

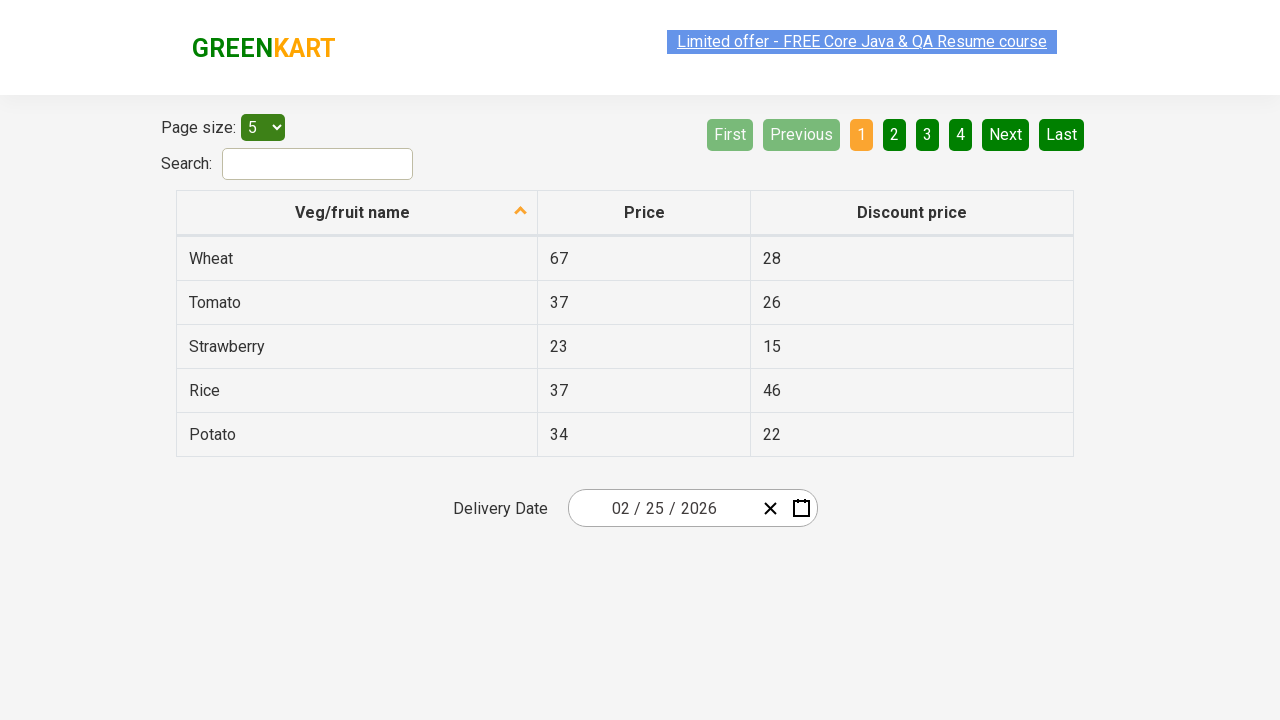

Clicked first column header to sort table at (357, 213) on xpath=//tr/th[1]
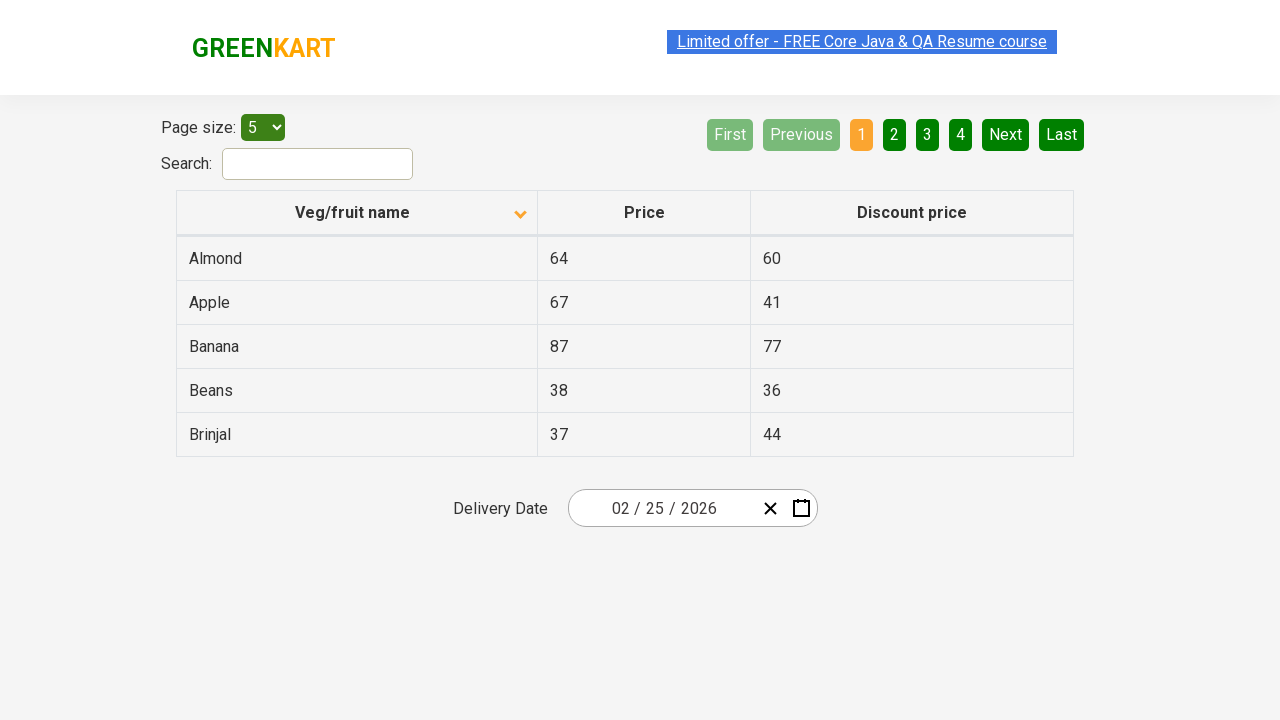

Waited for table to sort
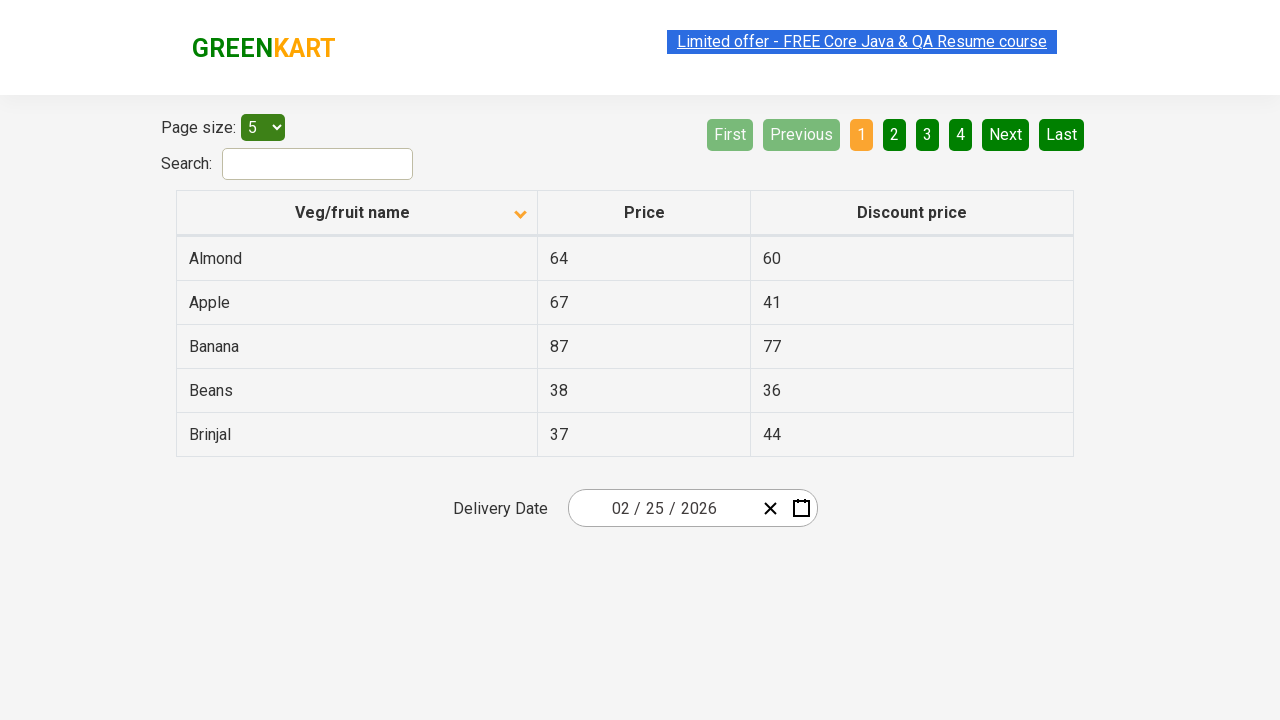

Retrieved all elements from first column
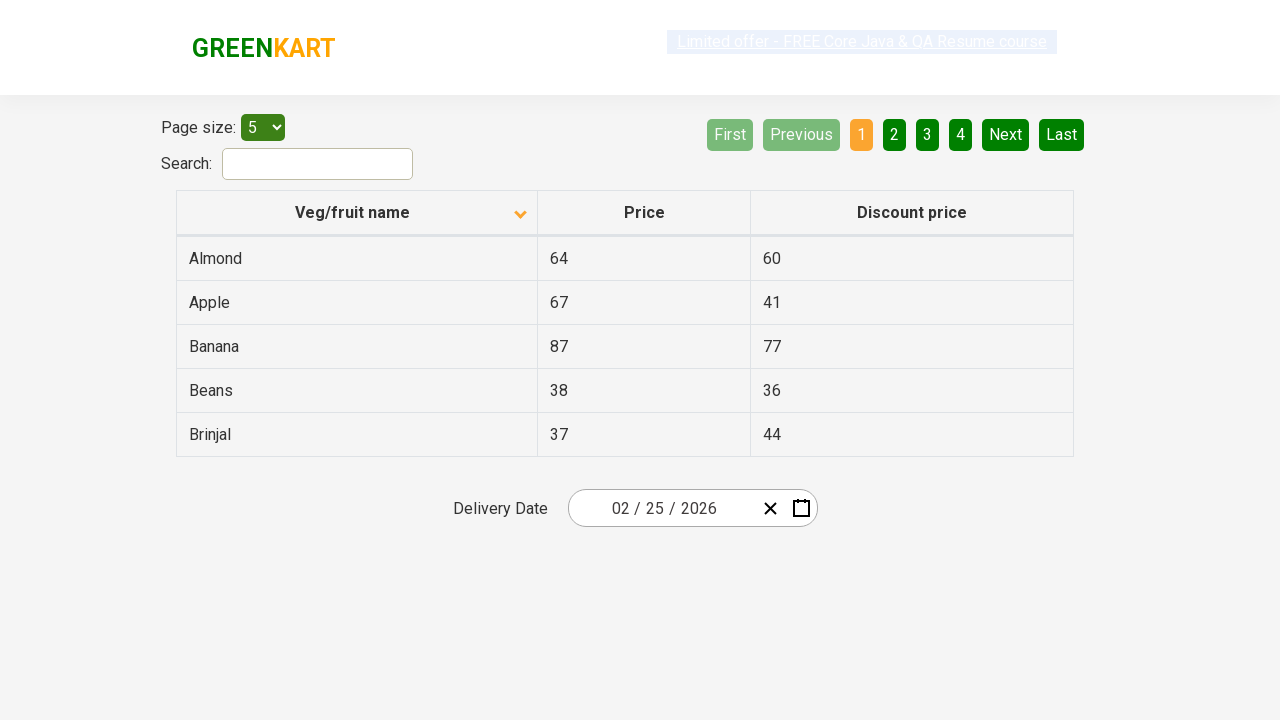

Extracted text content from column elements
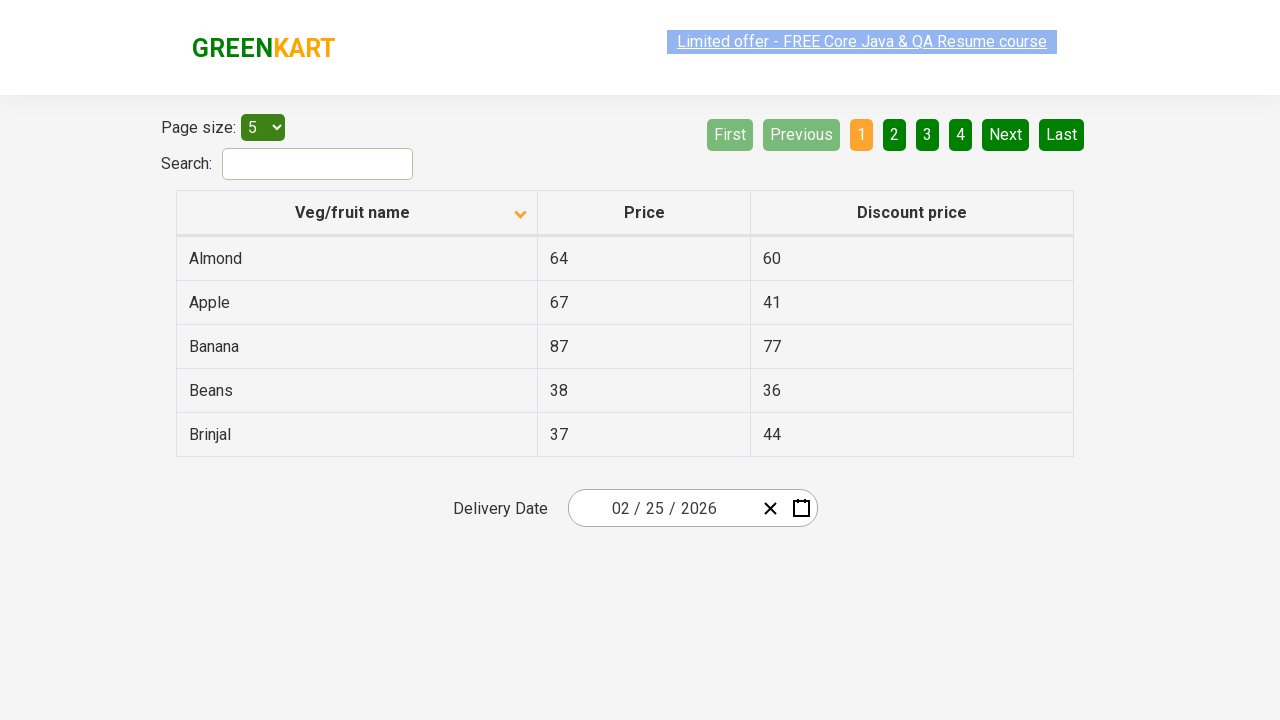

Created sorted version of list for comparison
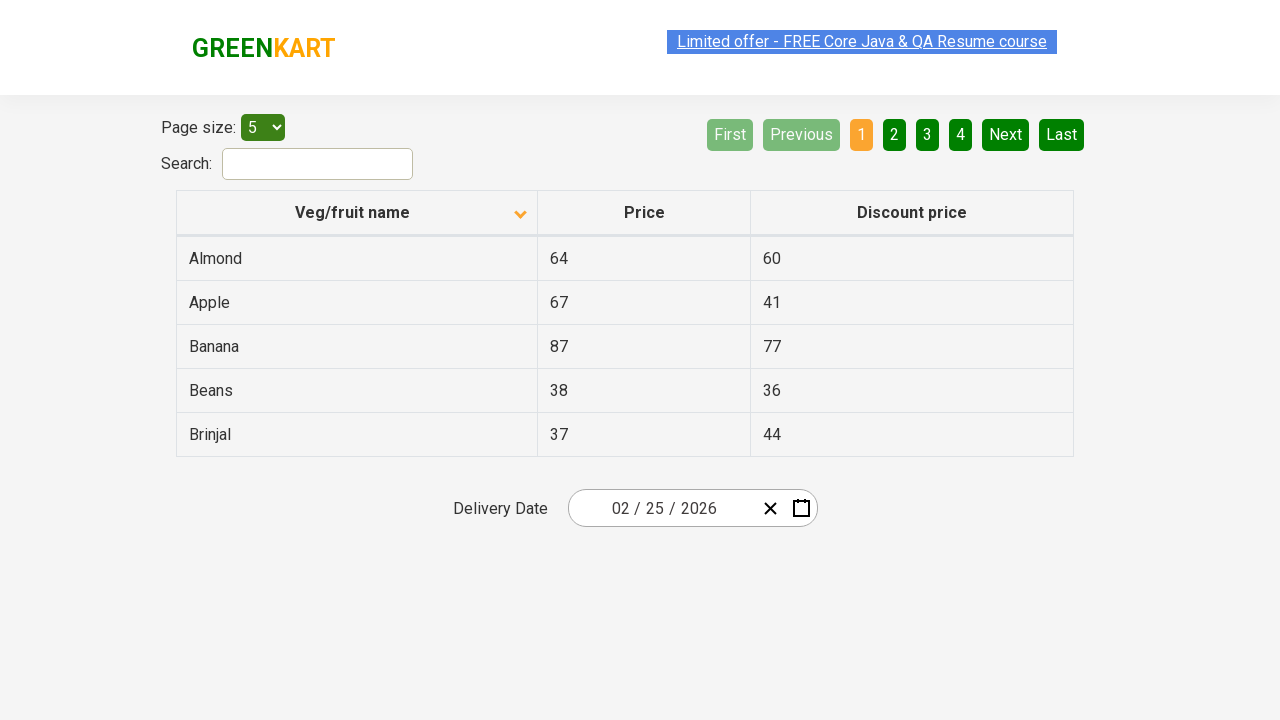

Verified table is sorted correctly
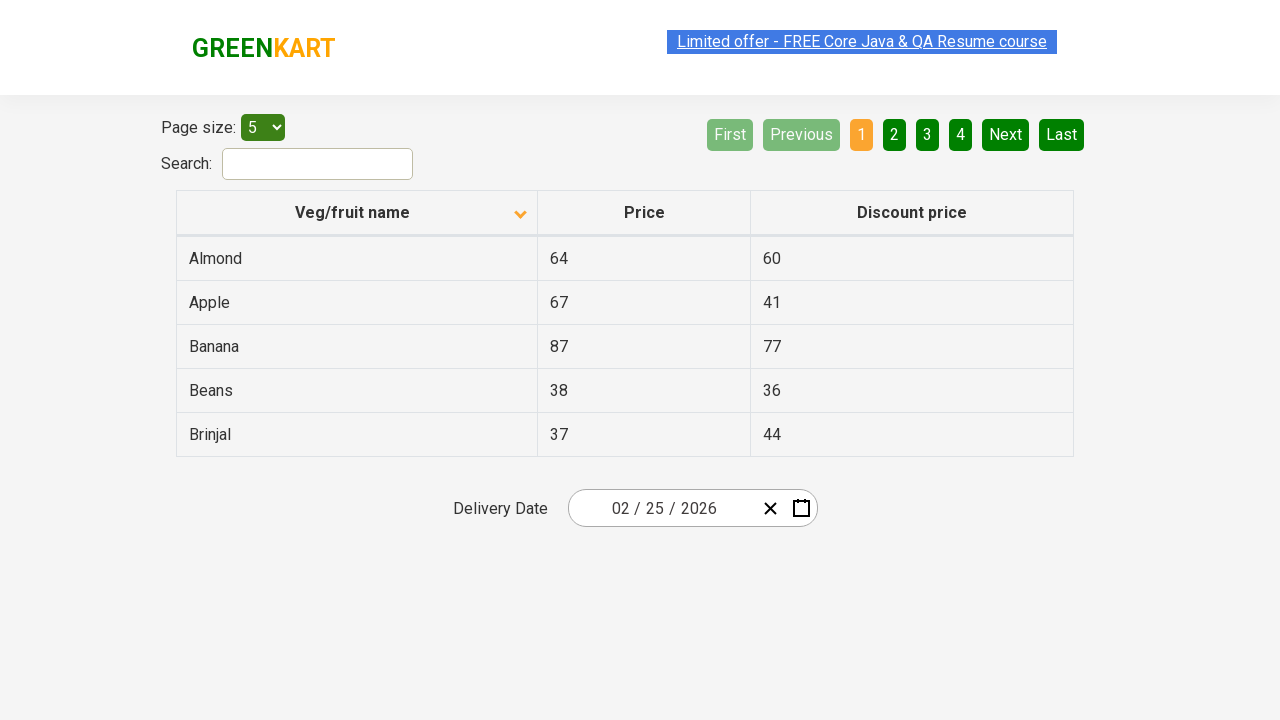

Searched for Beans in current page results
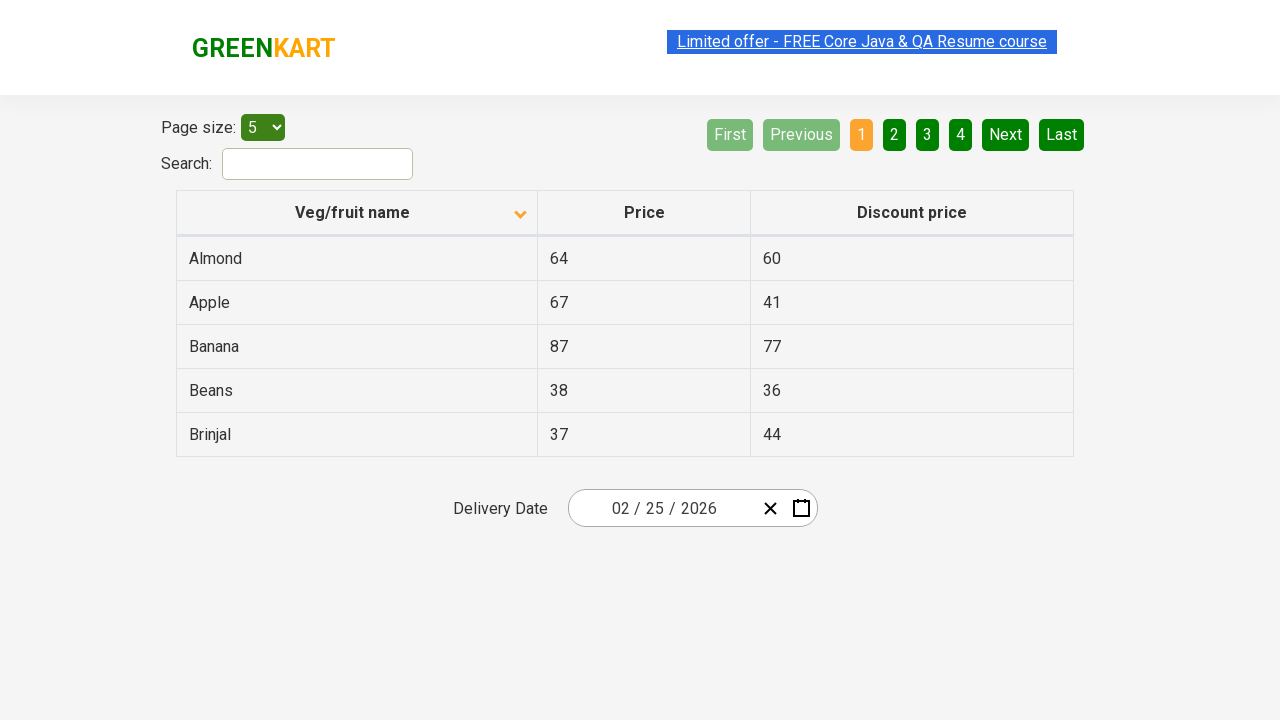

Found Beans and retrieved price: 38
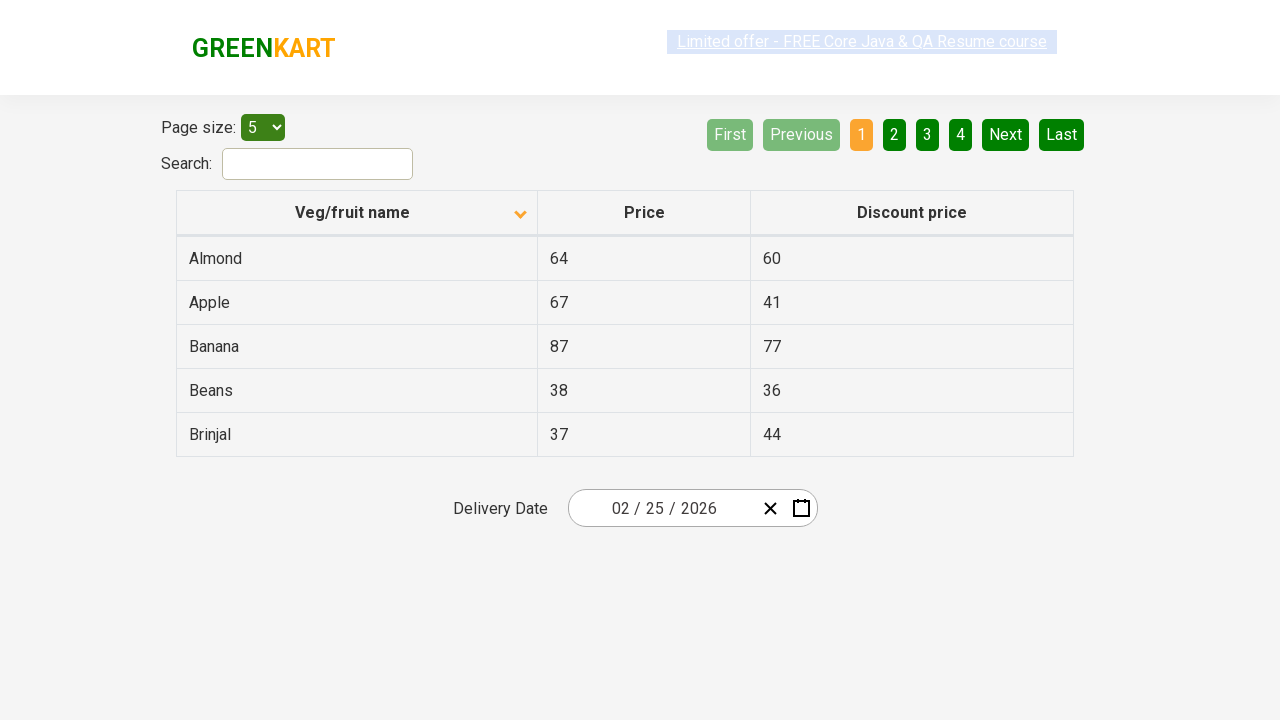

Retrieved all items from current page to search for Rice
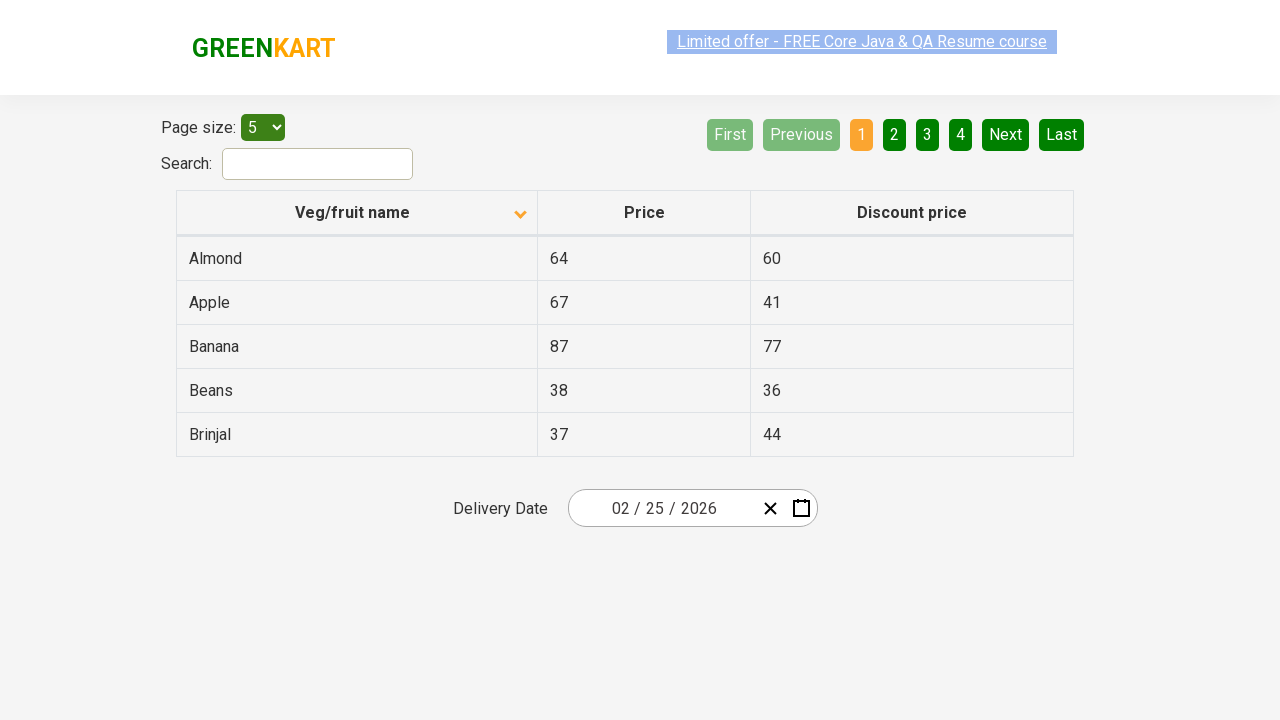

Filtered items to find Rice
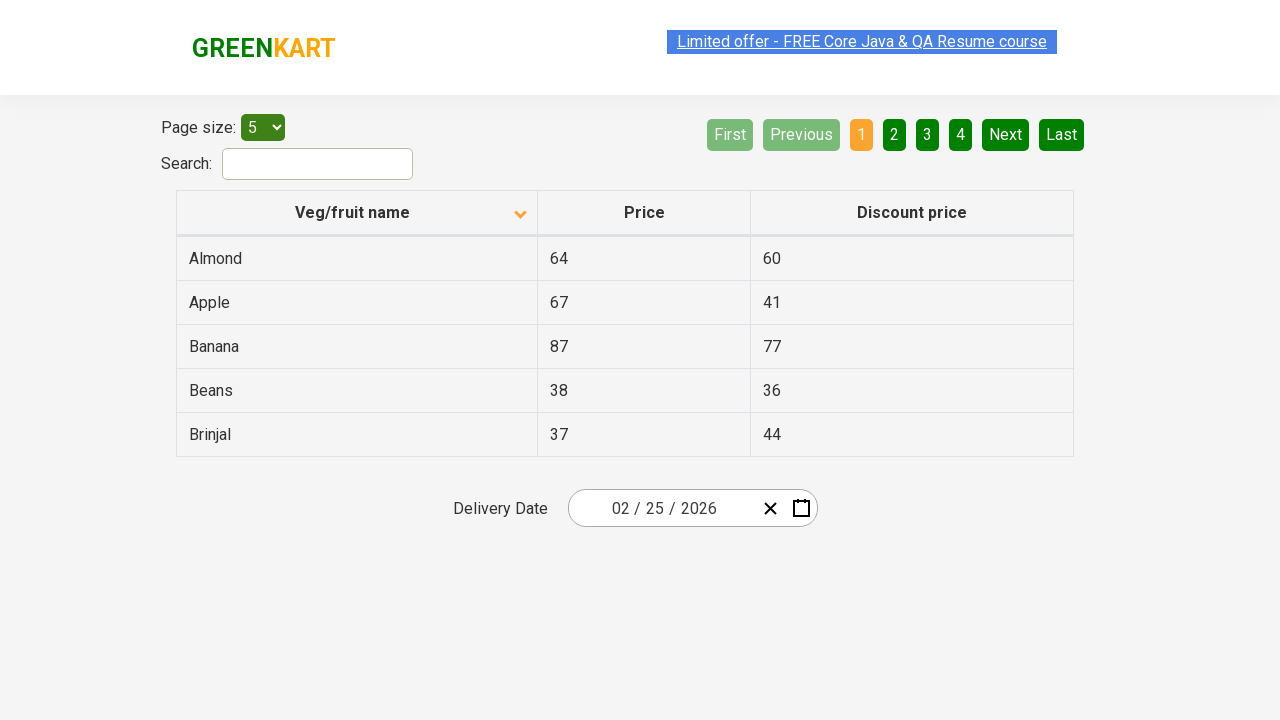

Rice not found on current page, checking for next button
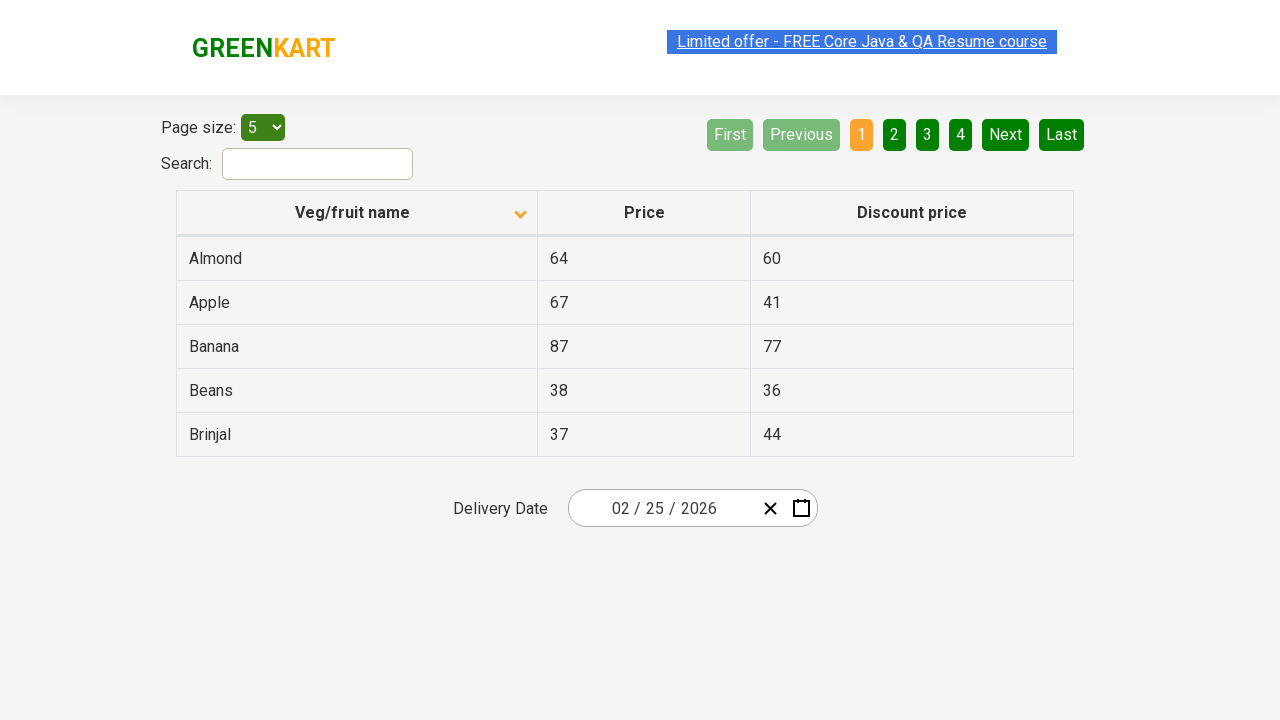

Clicked next button to navigate to next page at (1006, 134) on [aria-label='Next']
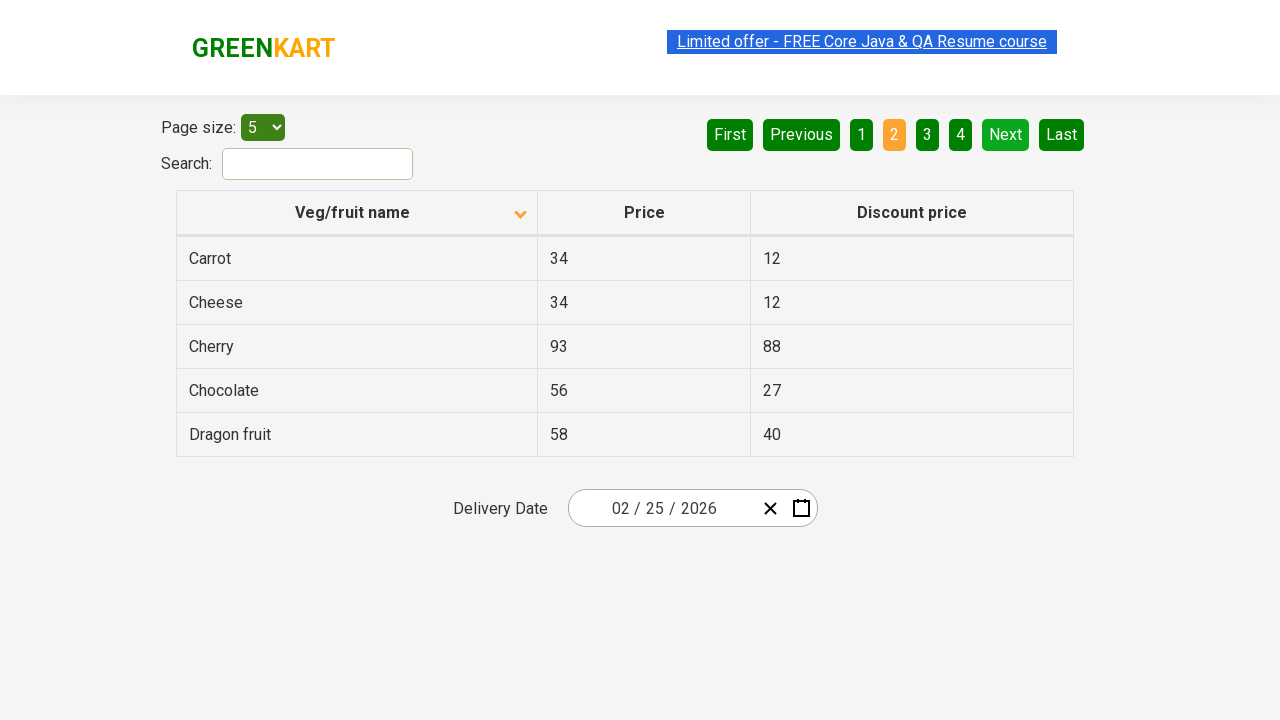

Waited for next page to load
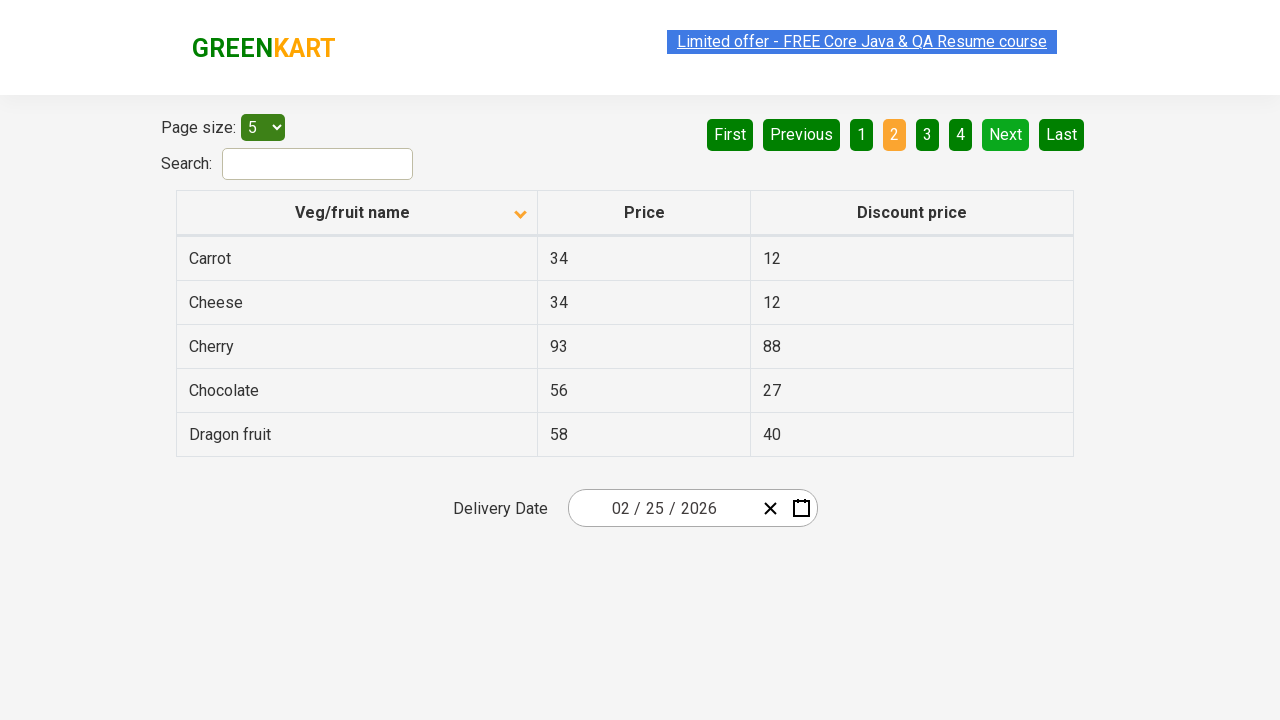

Retrieved all items from current page to search for Rice
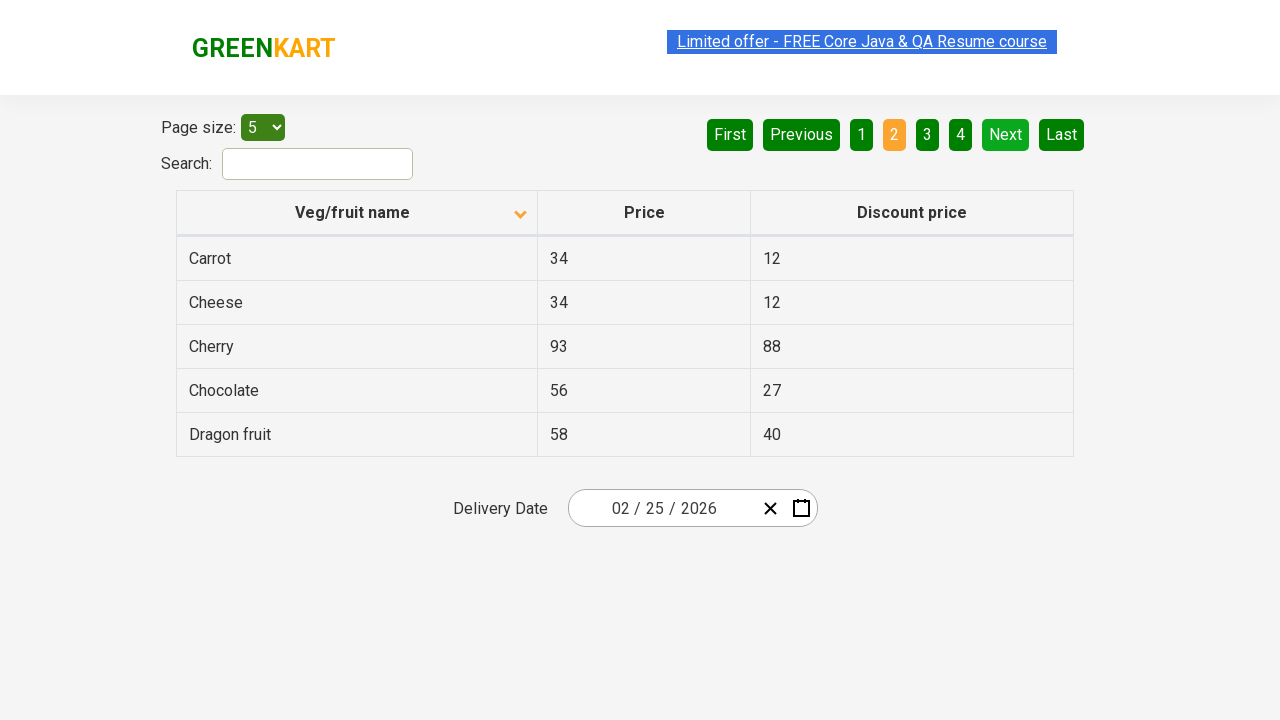

Filtered items to find Rice
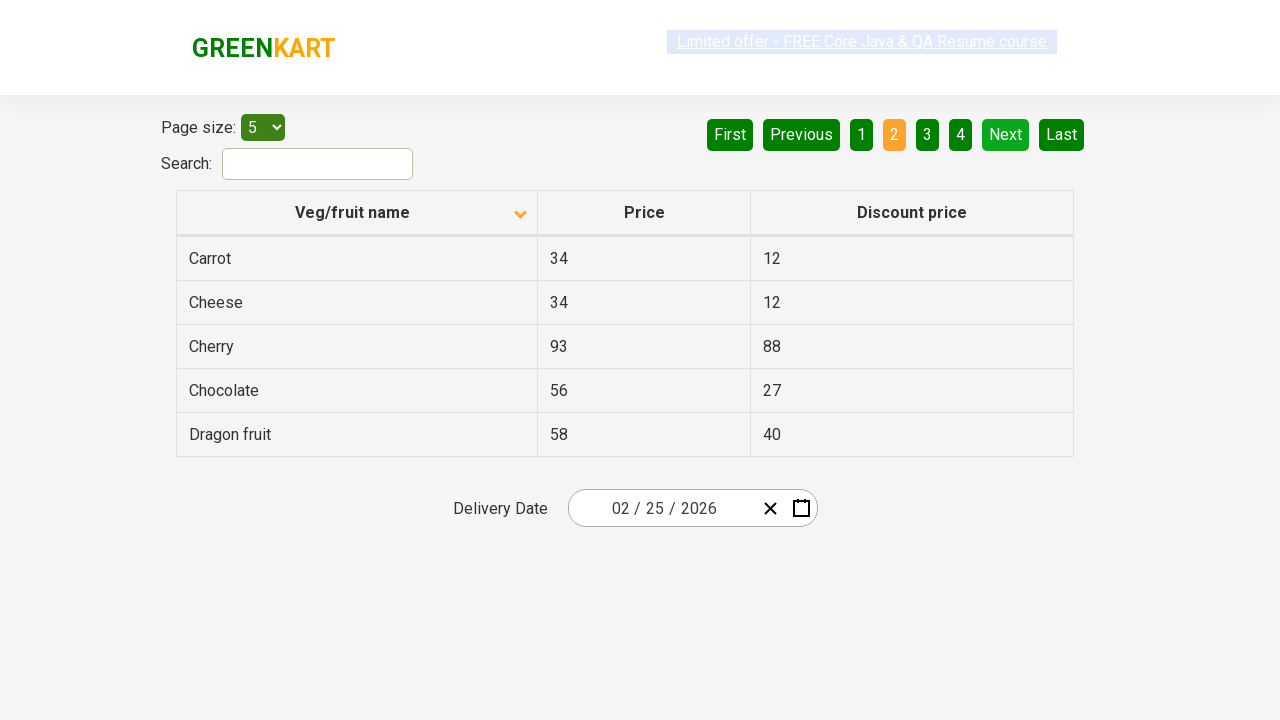

Rice not found on current page, checking for next button
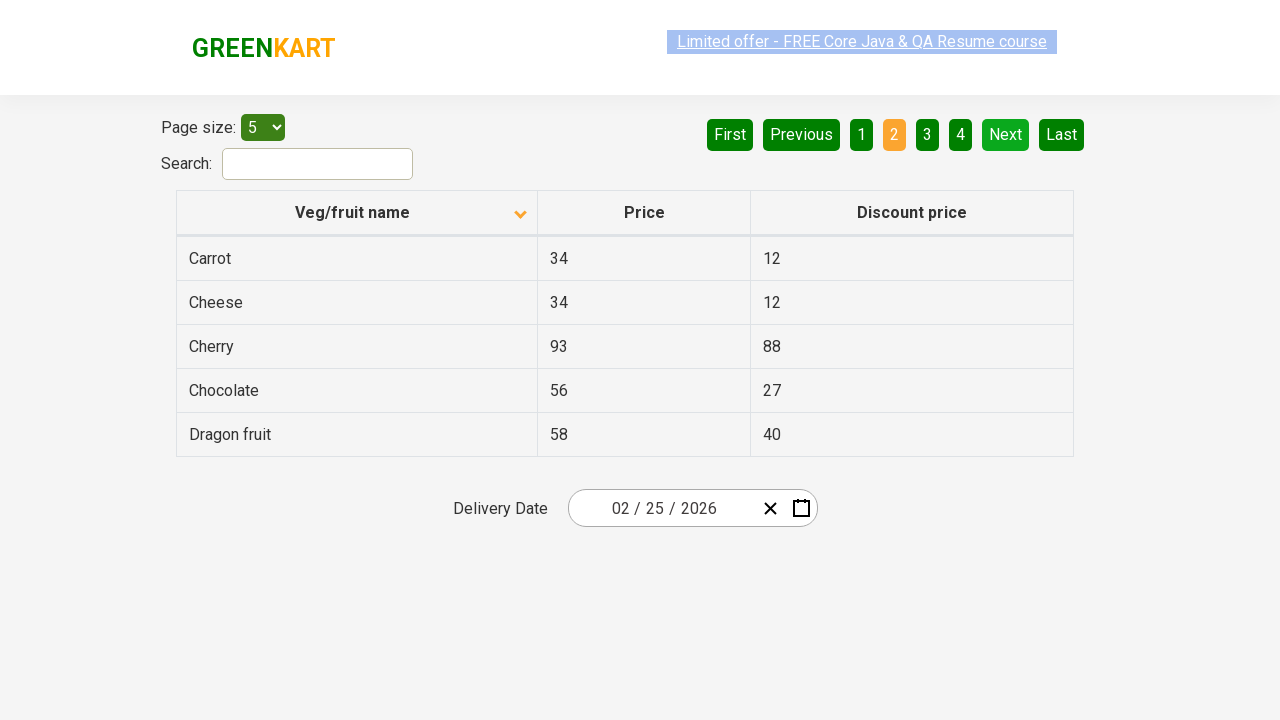

Clicked next button to navigate to next page at (1006, 134) on [aria-label='Next']
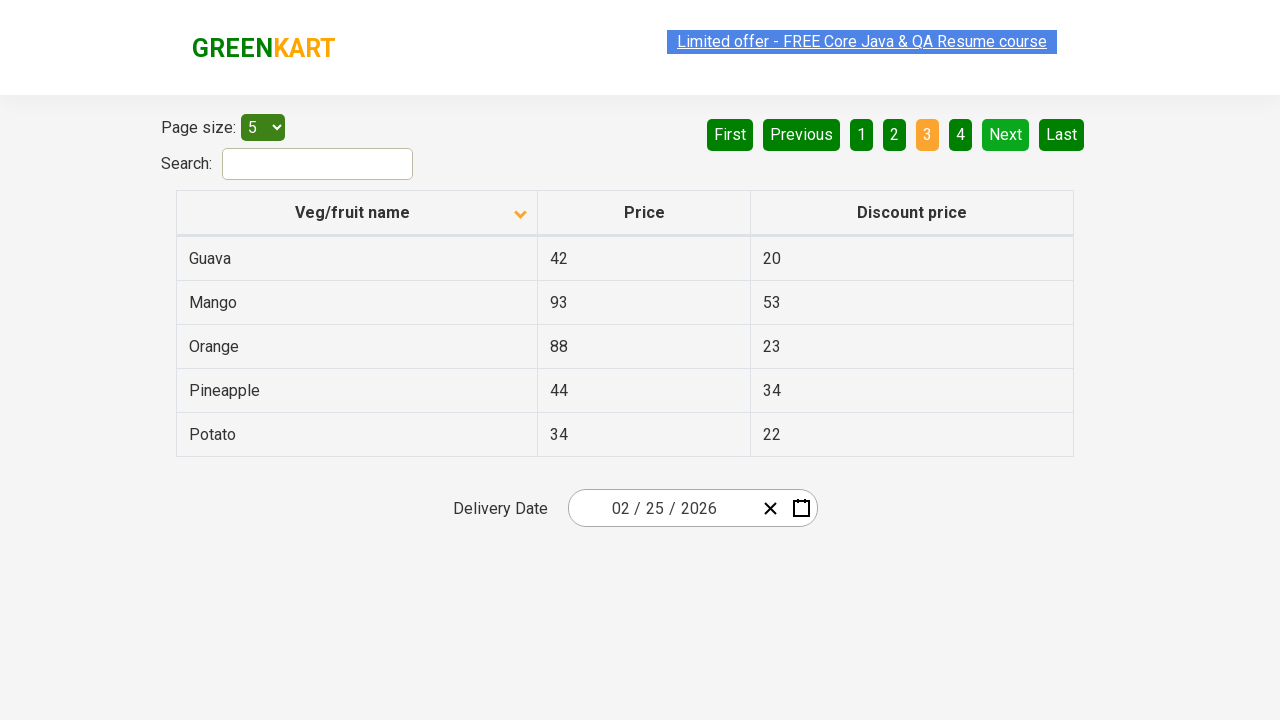

Waited for next page to load
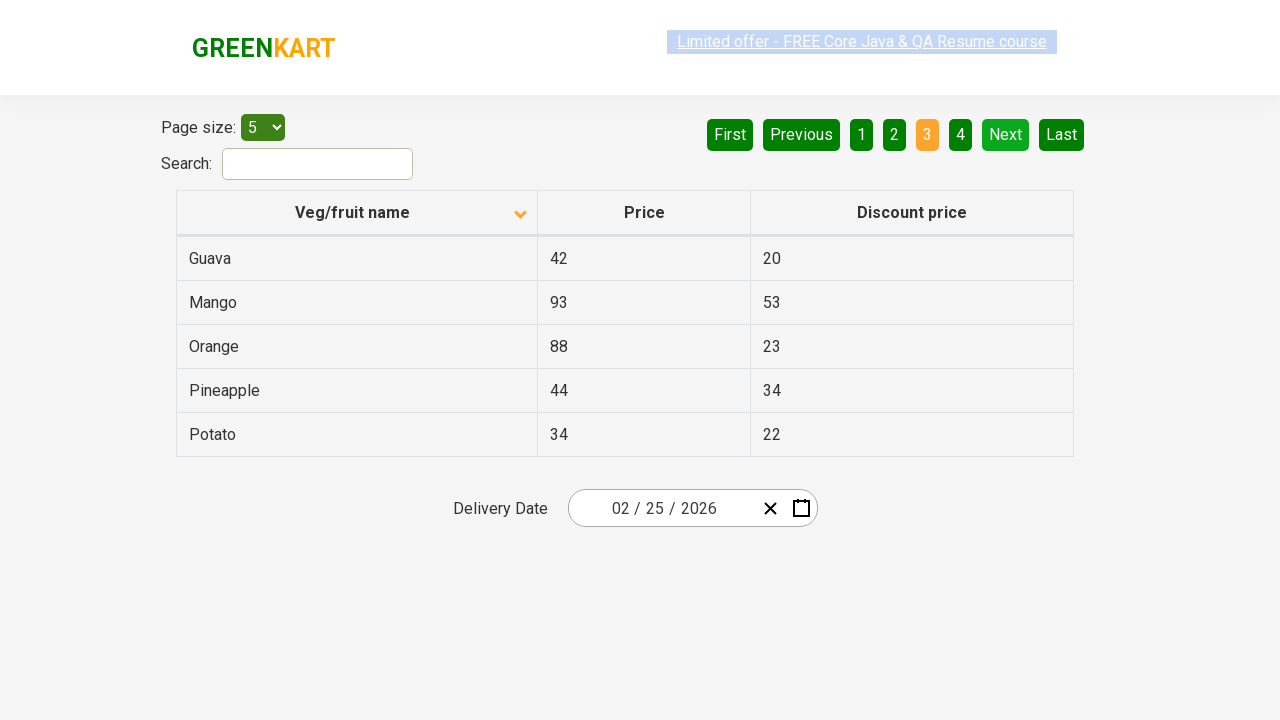

Retrieved all items from current page to search for Rice
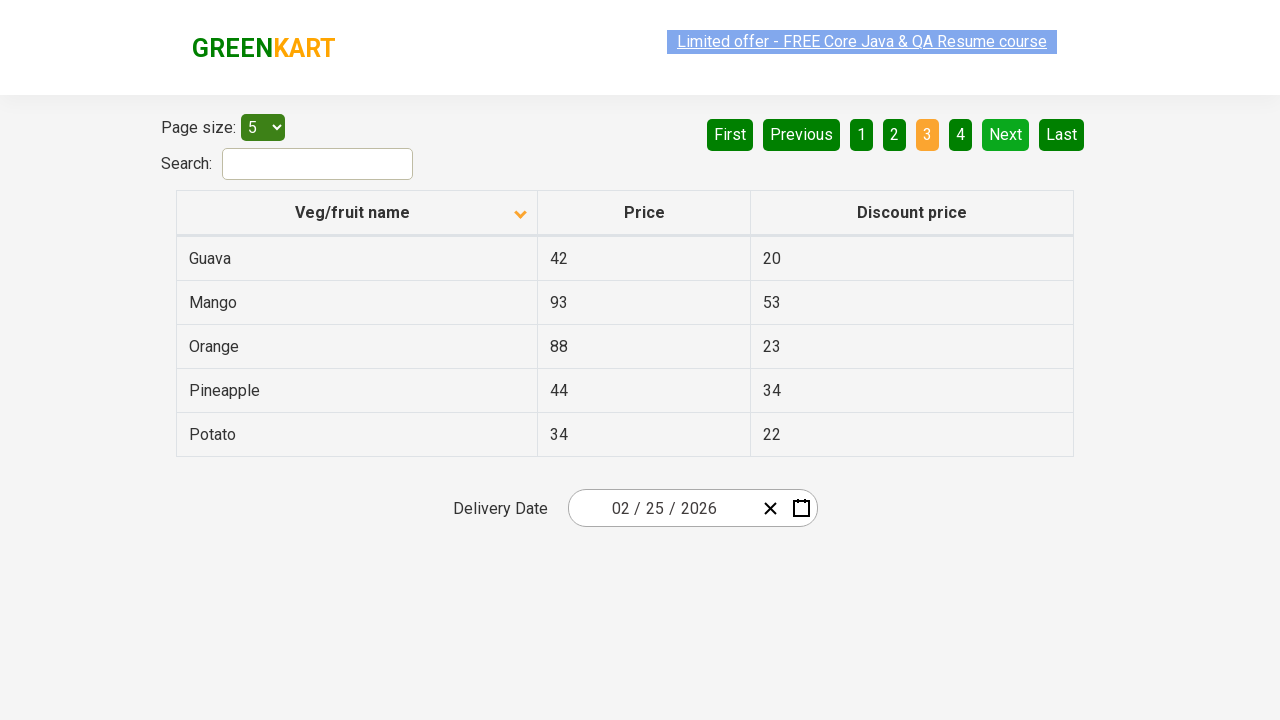

Filtered items to find Rice
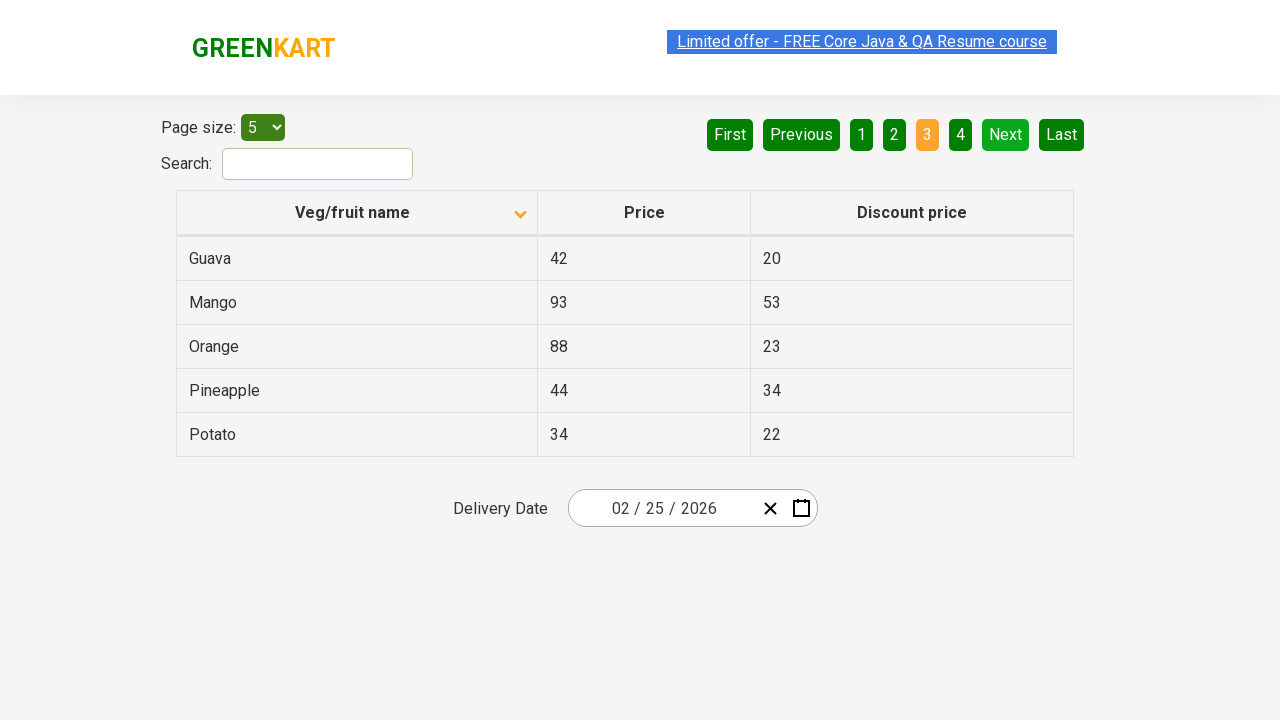

Rice not found on current page, checking for next button
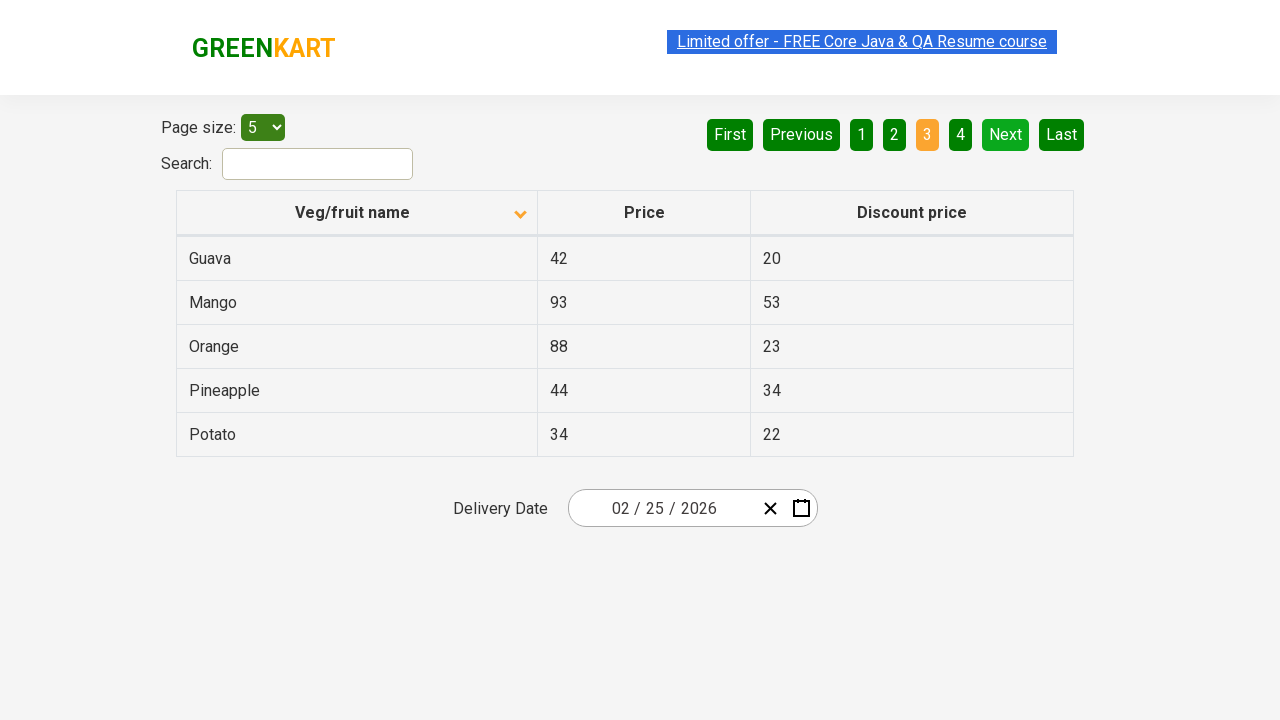

Clicked next button to navigate to next page at (1006, 134) on [aria-label='Next']
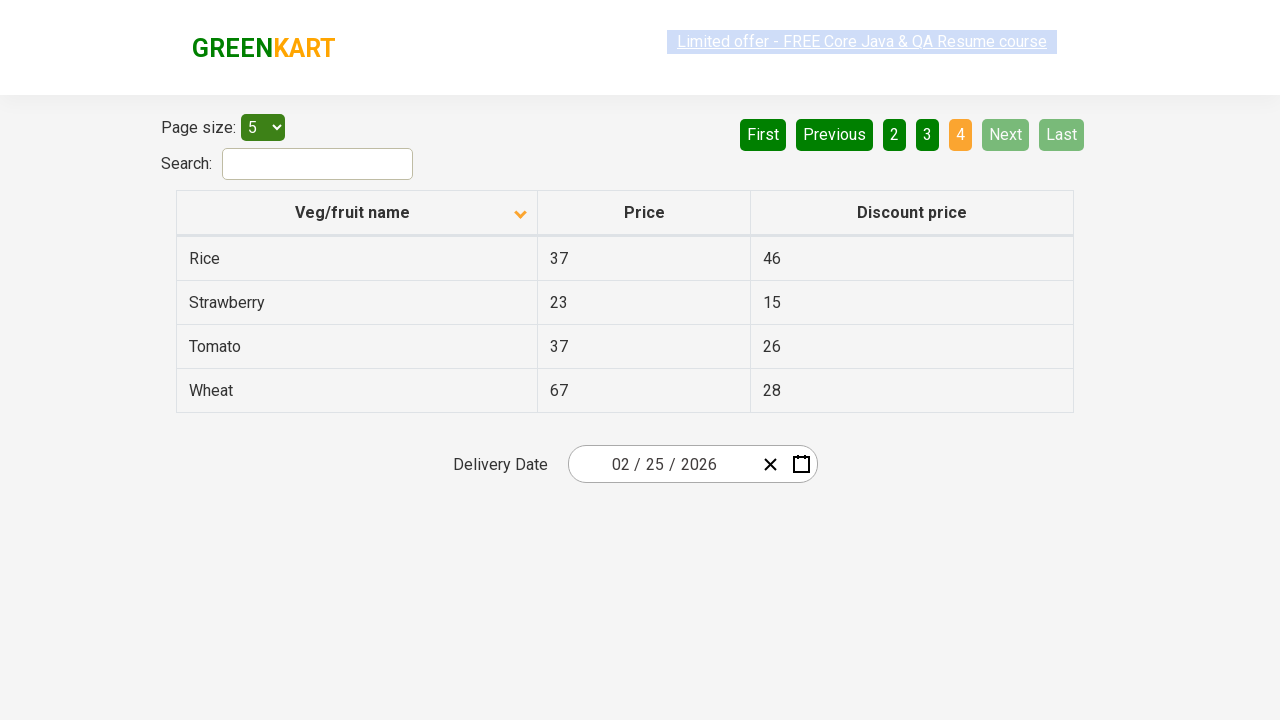

Waited for next page to load
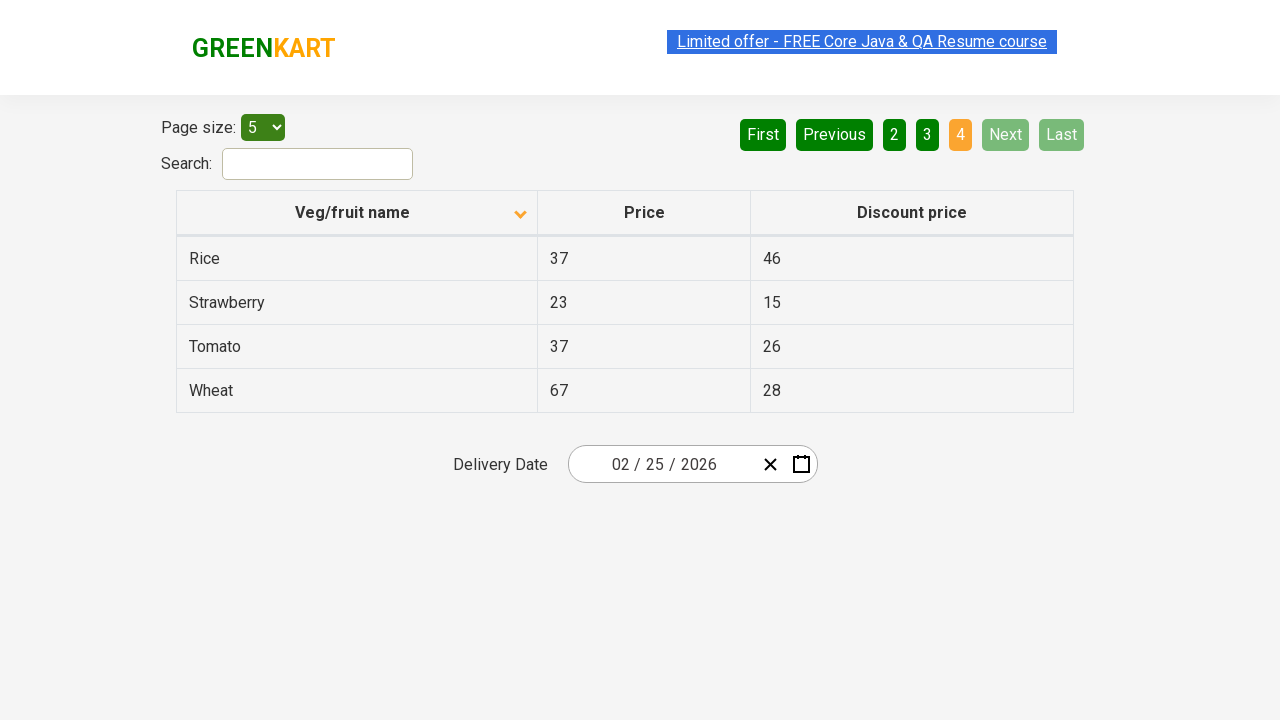

Retrieved all items from current page to search for Rice
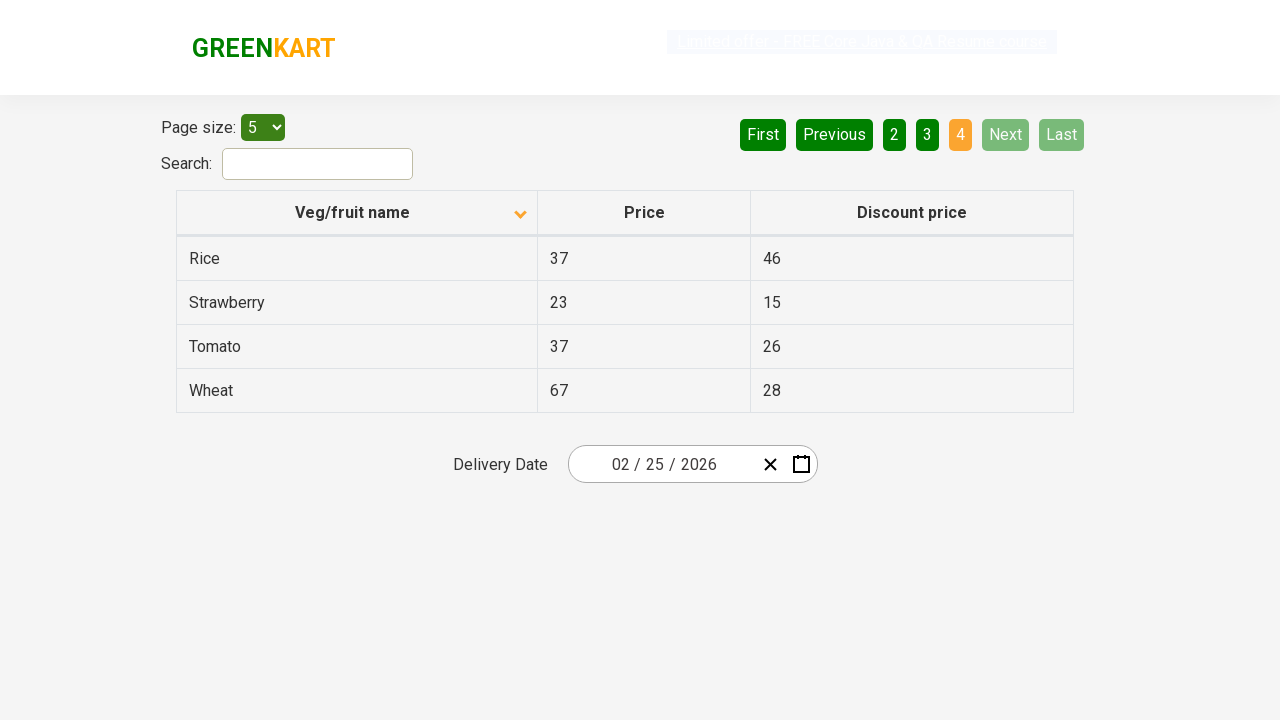

Filtered items to find Rice
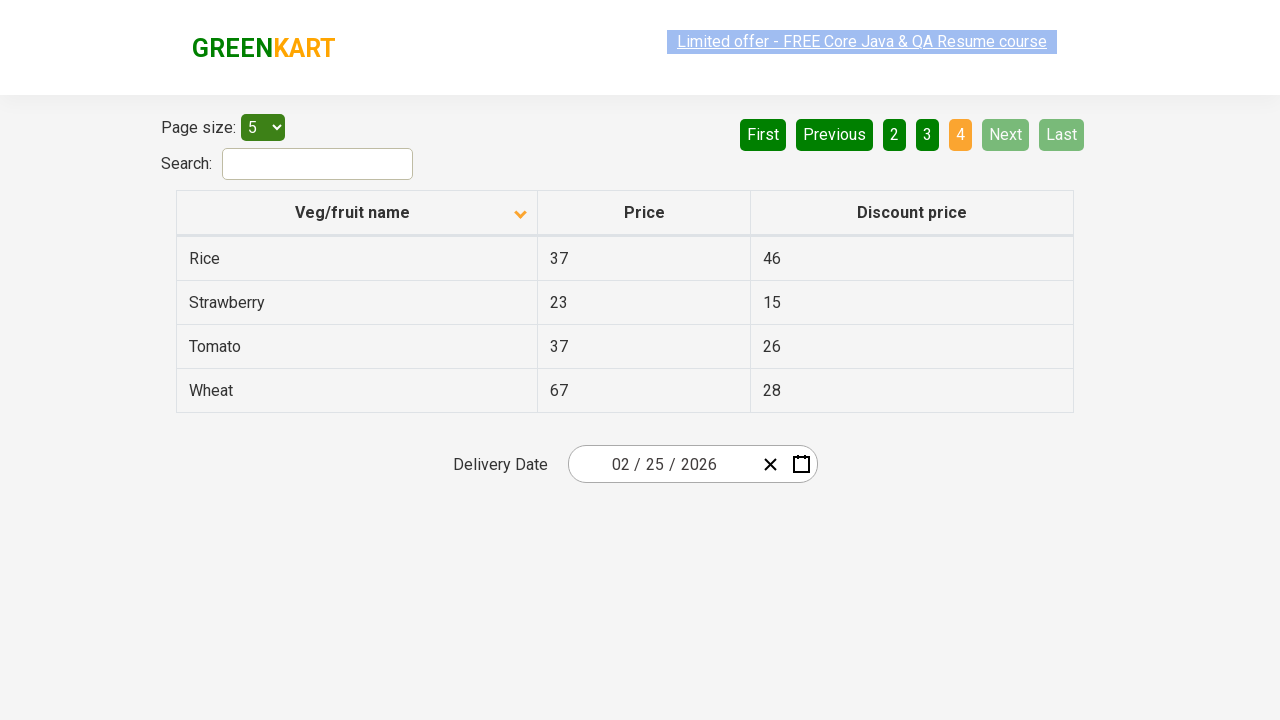

Found Rice and retrieved price: 37
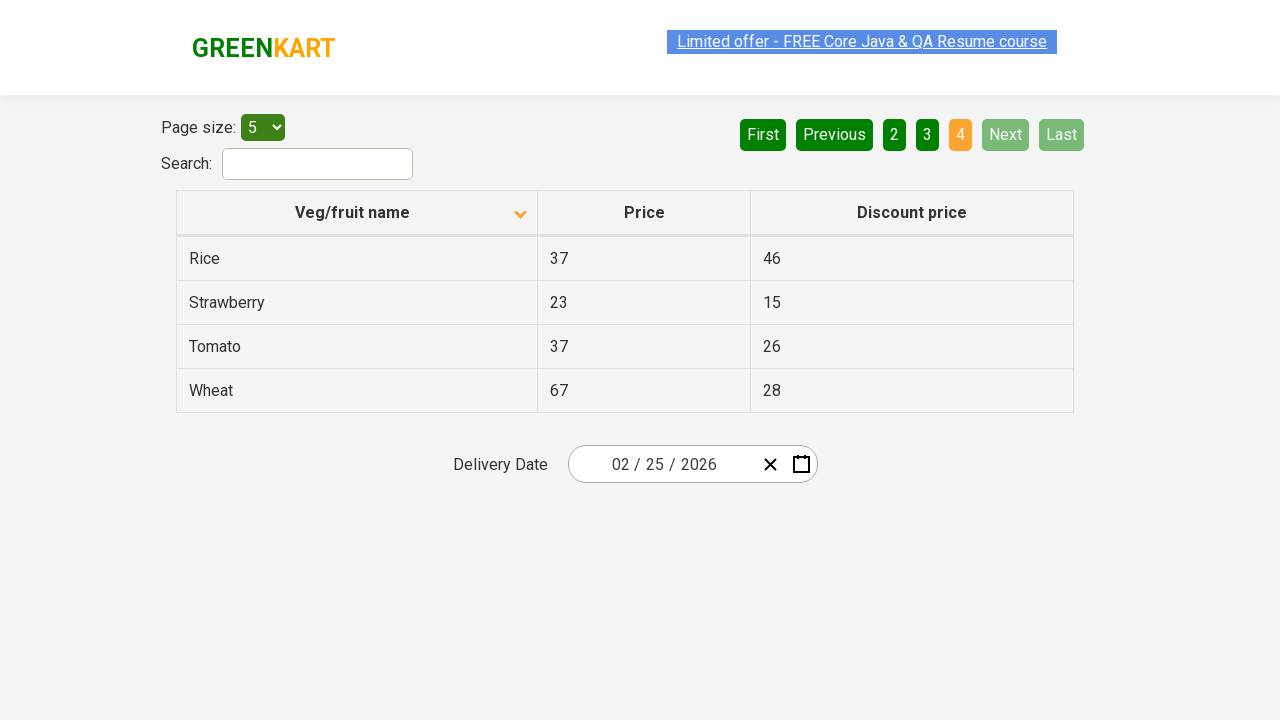

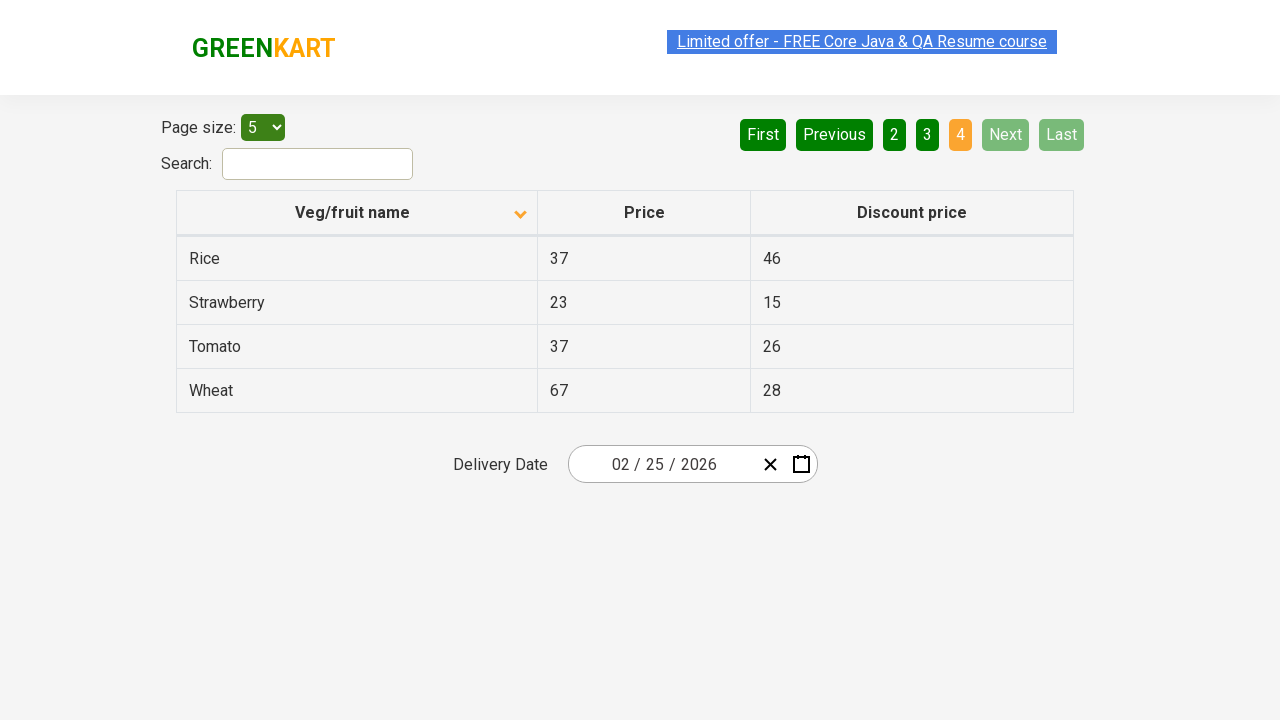